Tests mouse hover functionality by hovering over an avatar element and verifying that additional content (figcaption) becomes visible

Starting URL: http://the-internet.herokuapp.com/hovers

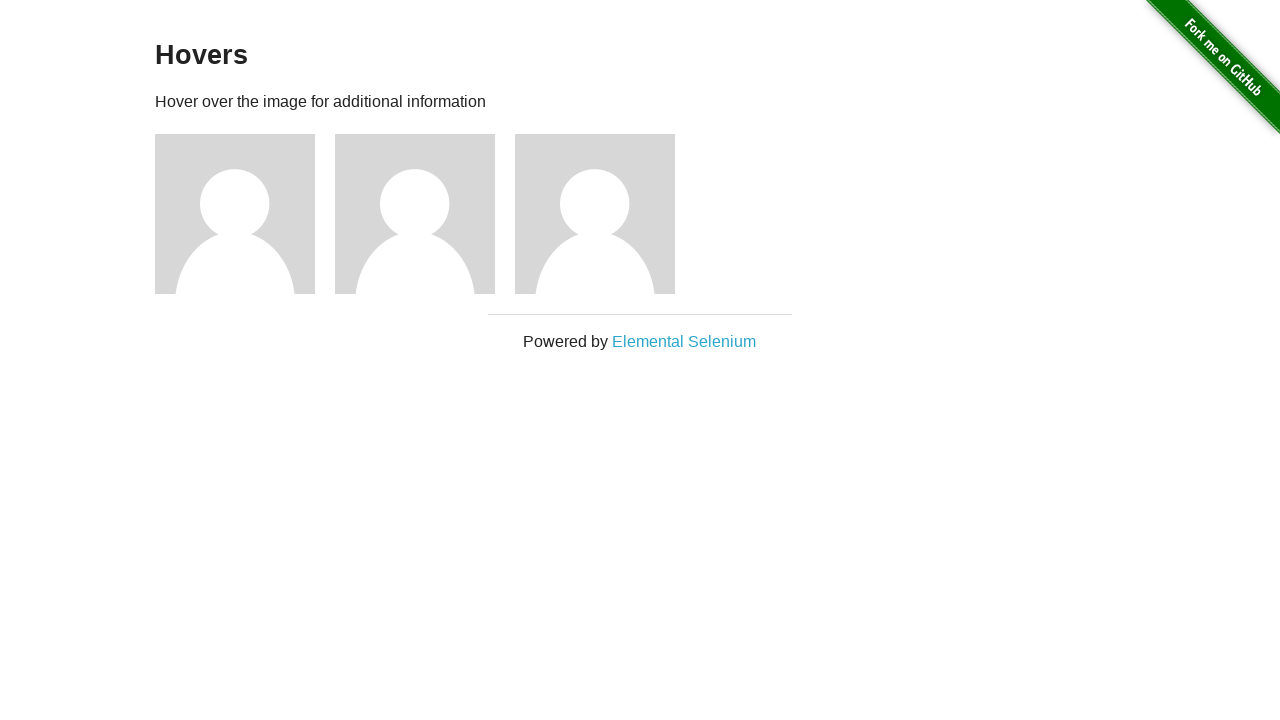

Hovered over avatar figure element at (245, 214) on .figure
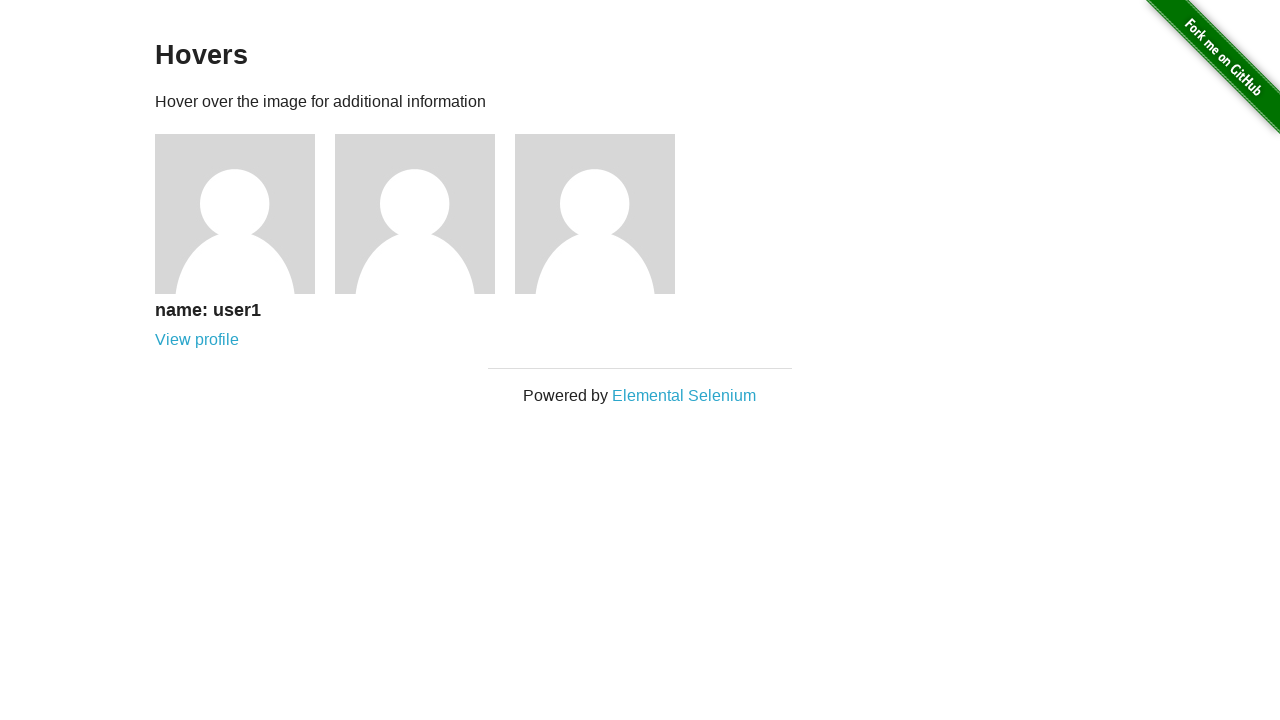

Figcaption became visible after hover
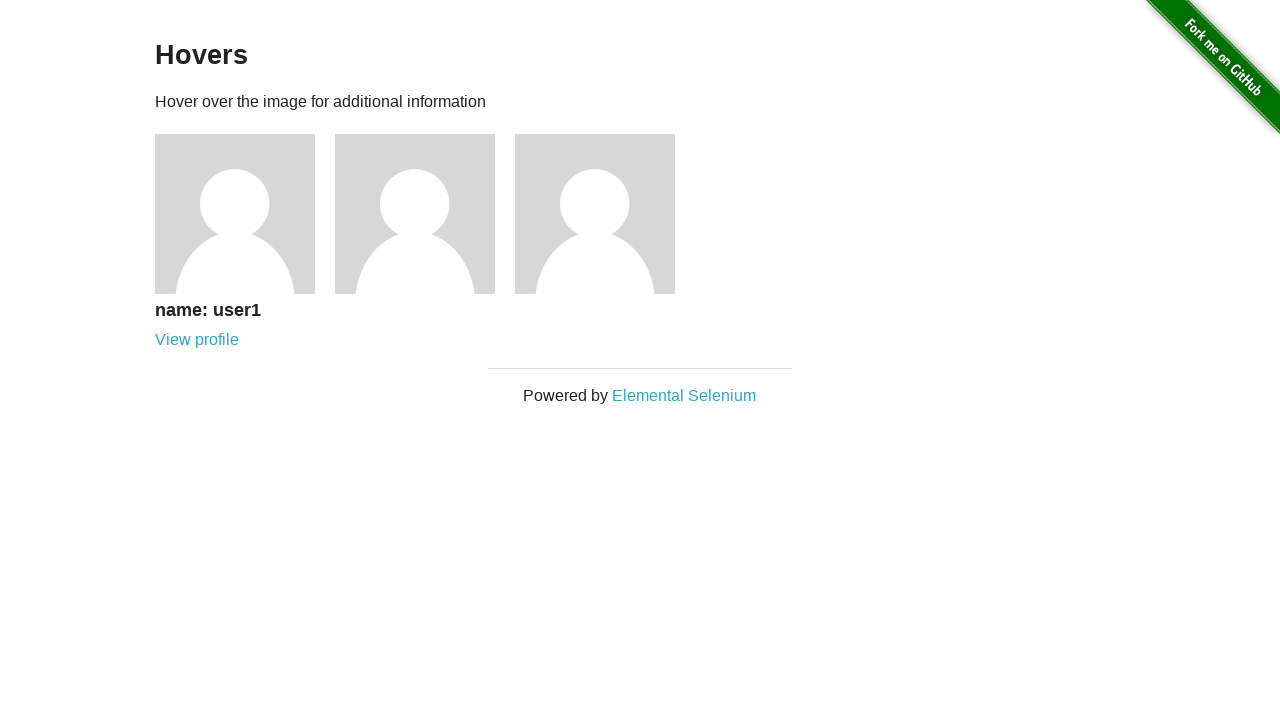

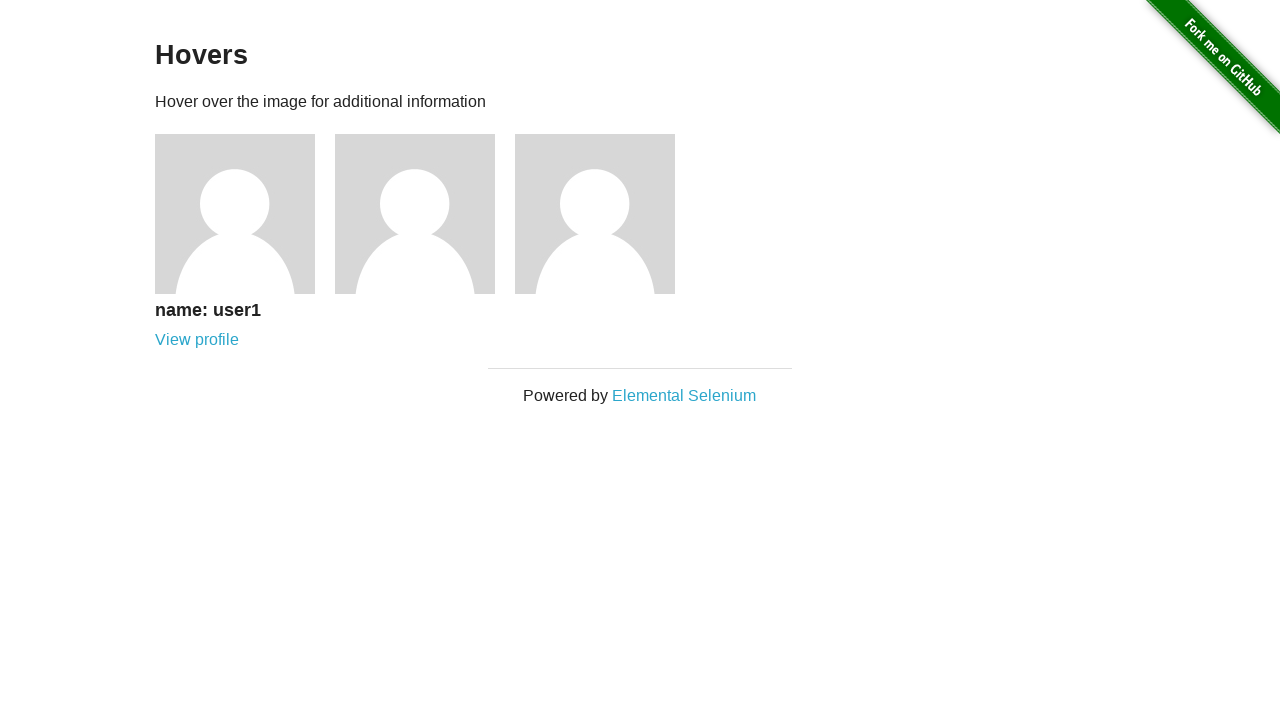